Tests various button properties including clicking a button to navigate to dashboard, checking if a button is disabled, and verifying button position, color, and size attributes

Starting URL: https://leafground.com/button.xhtml

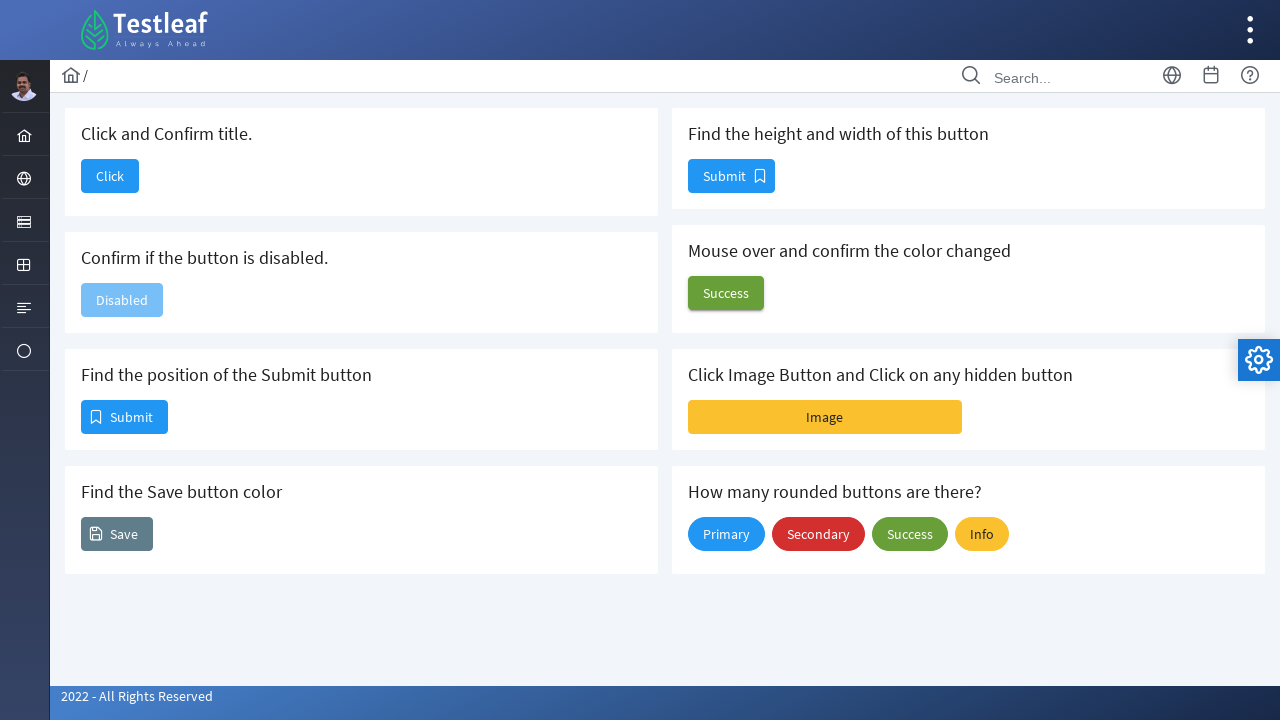

Clicked the 'Click' button to navigate to dashboard at (110, 176) on xpath=//span[text()='Click']
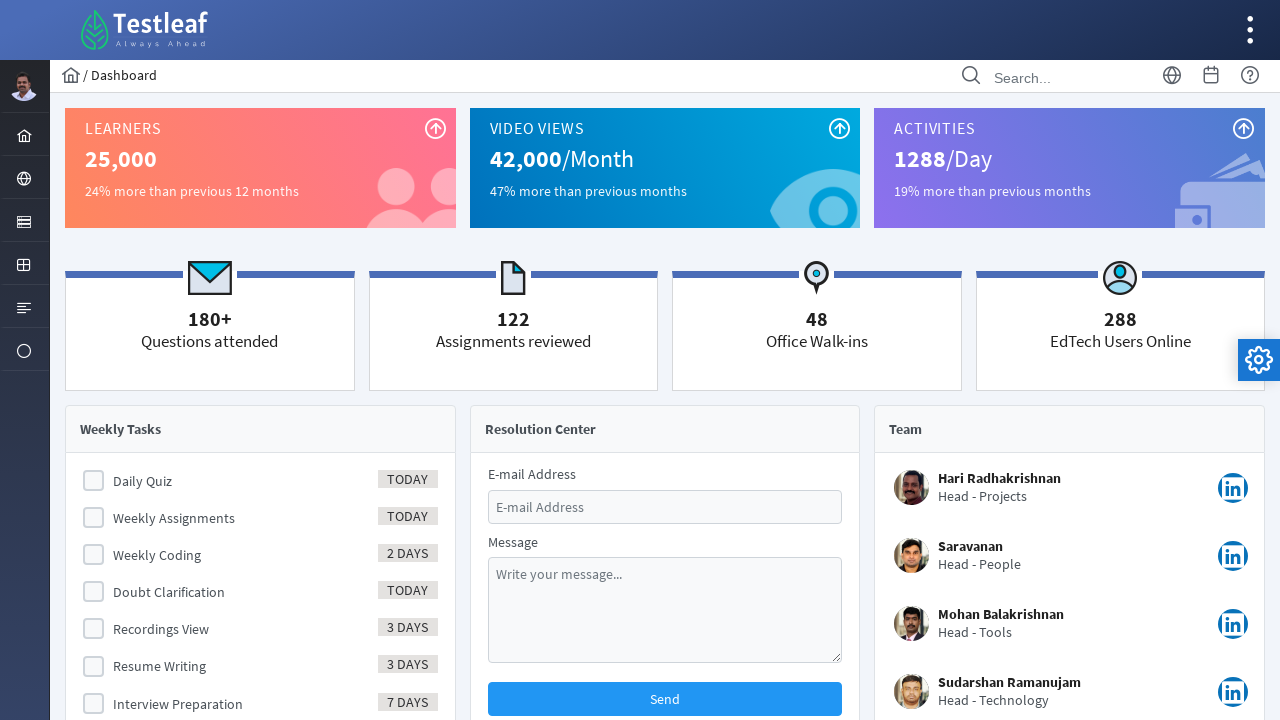

Waited for page load state after navigation
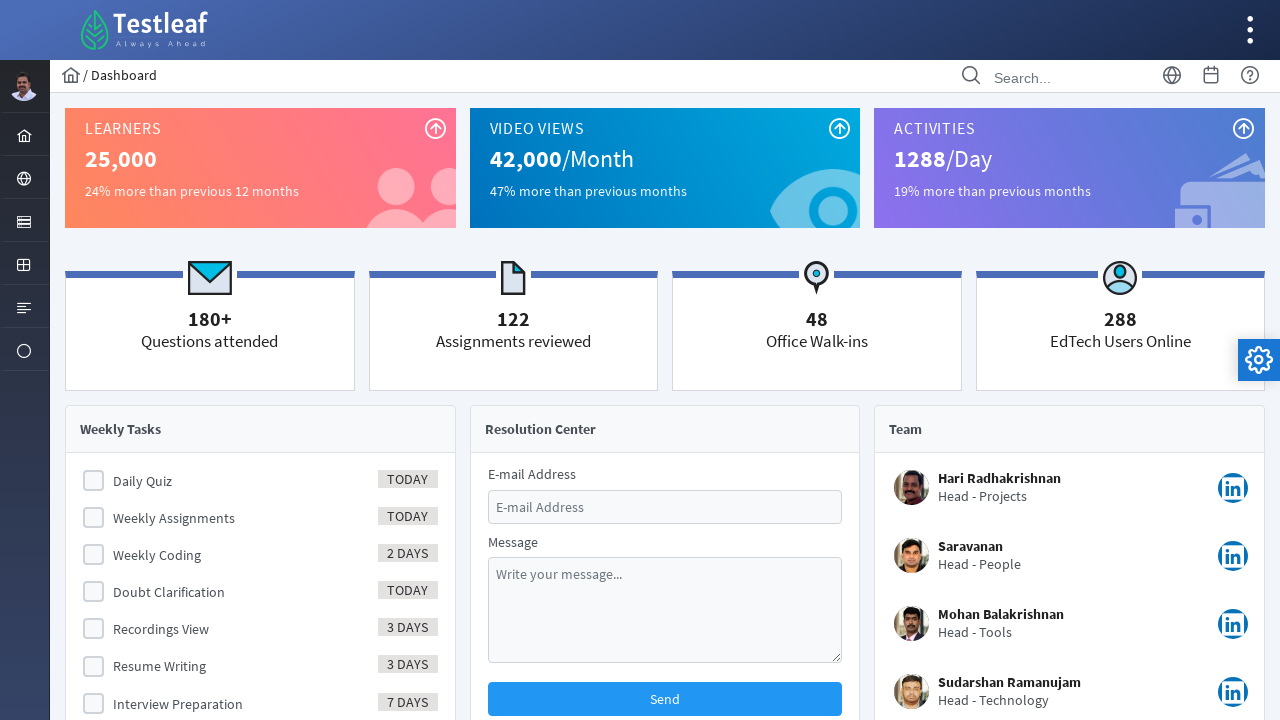

Verified that Dashboard page title is present
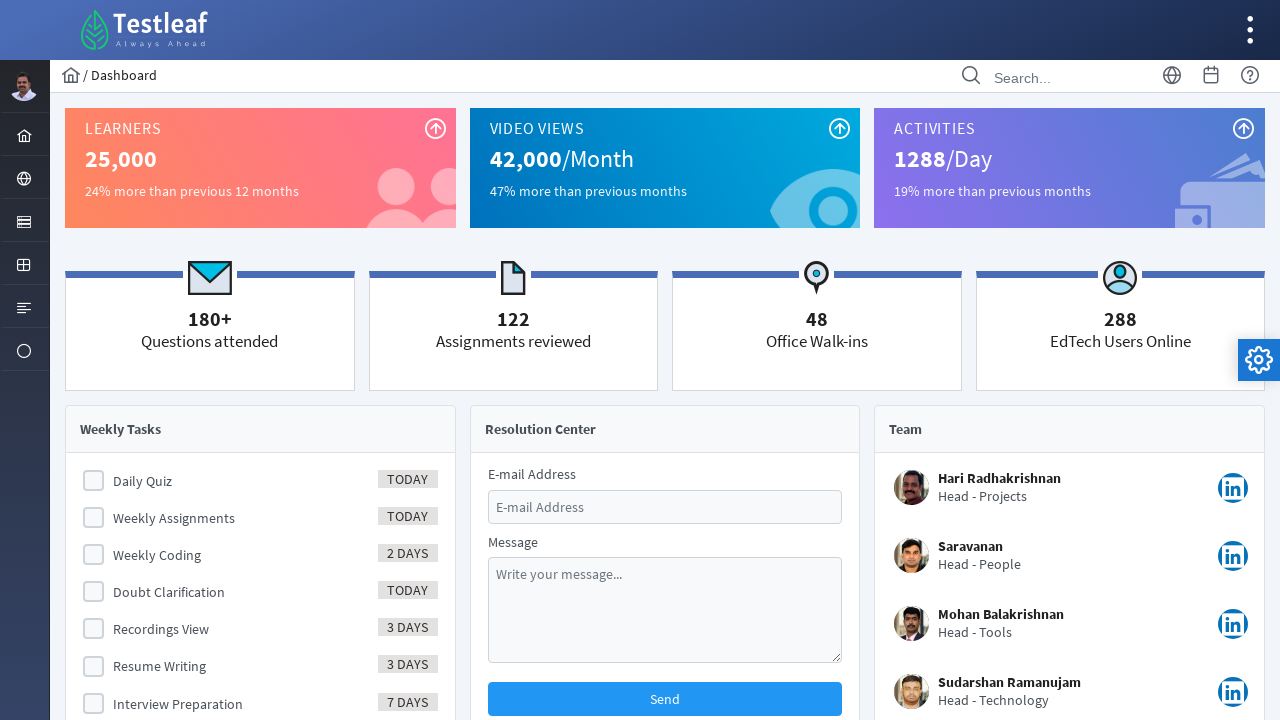

Navigated back to button test page
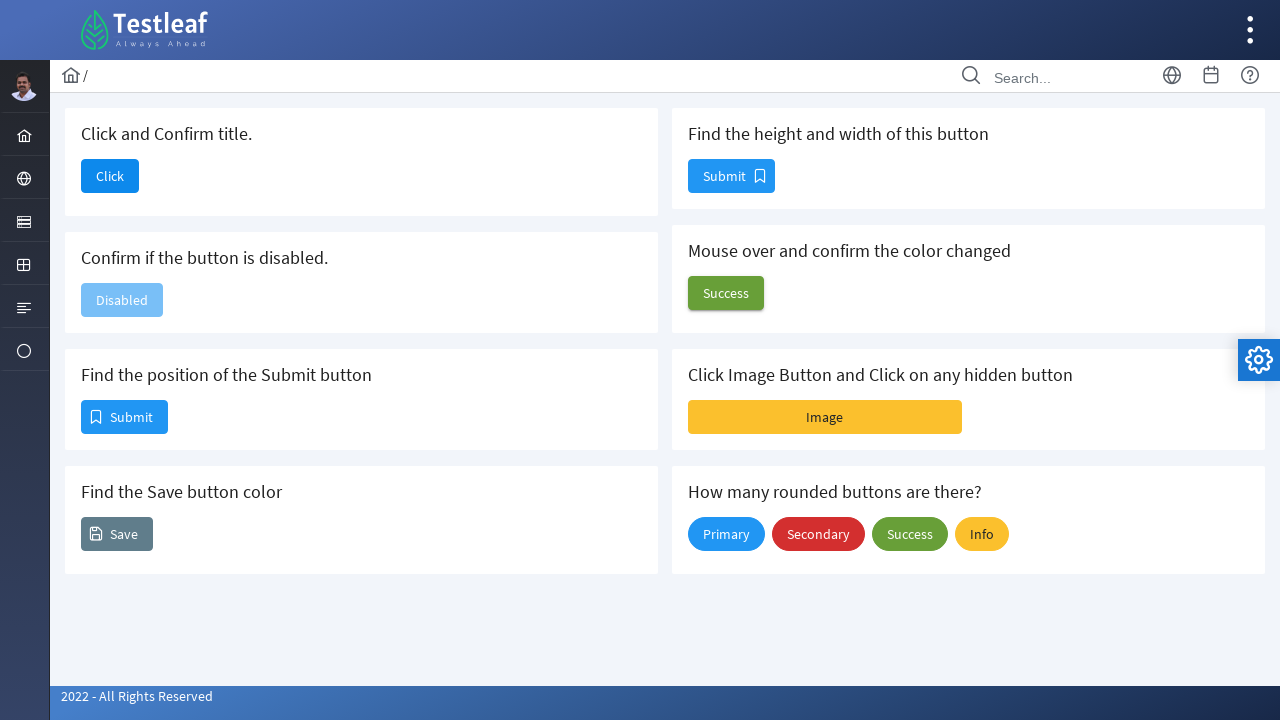

Located the second button element
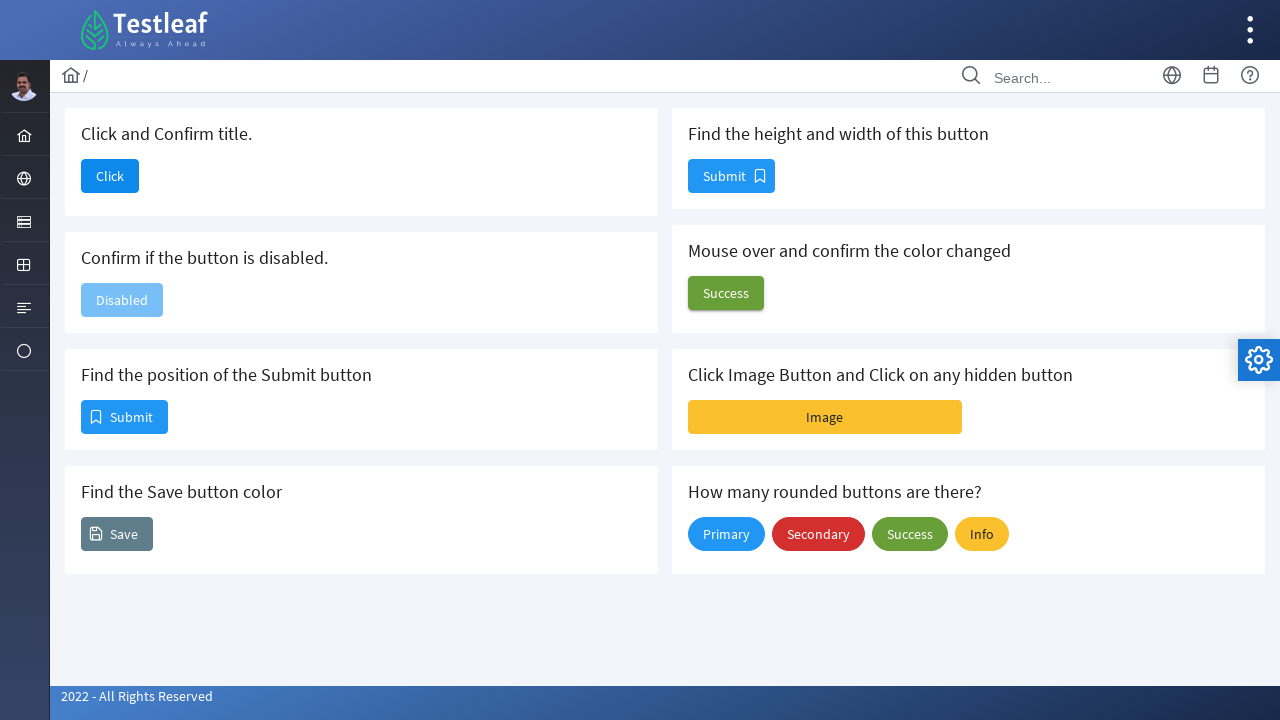

Checked if second button is enabled
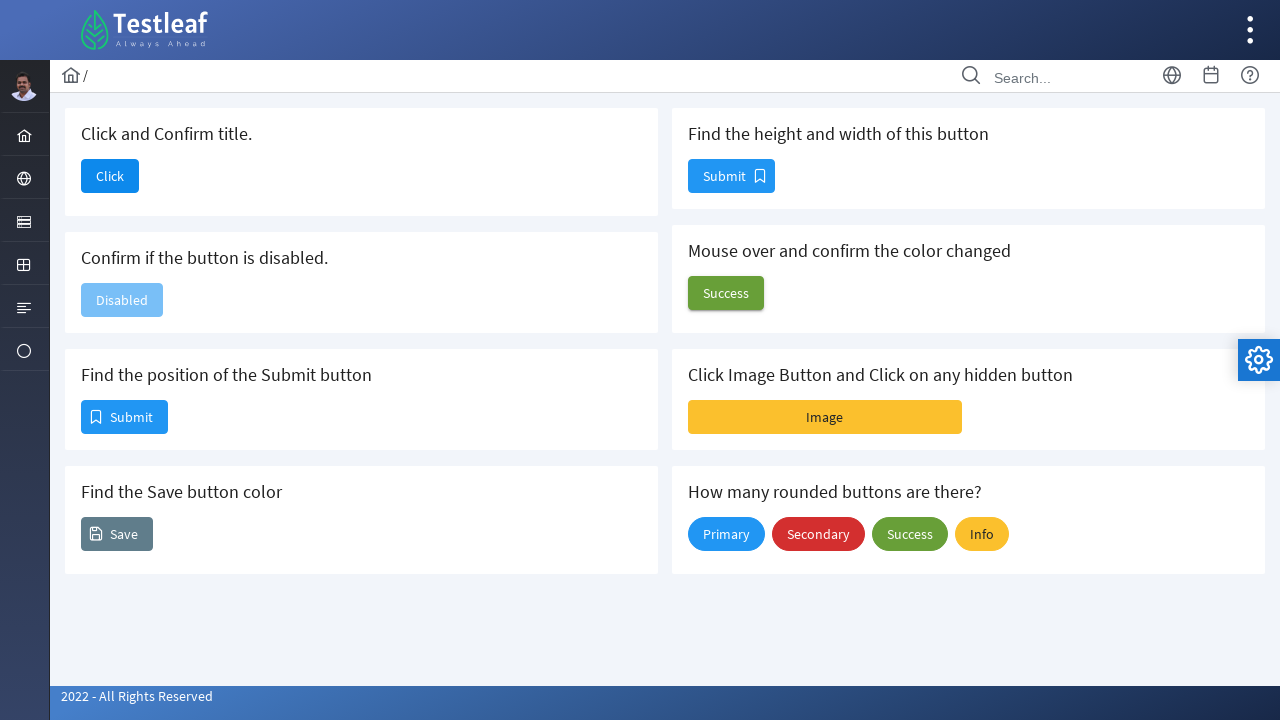

Verified that second button is disabled
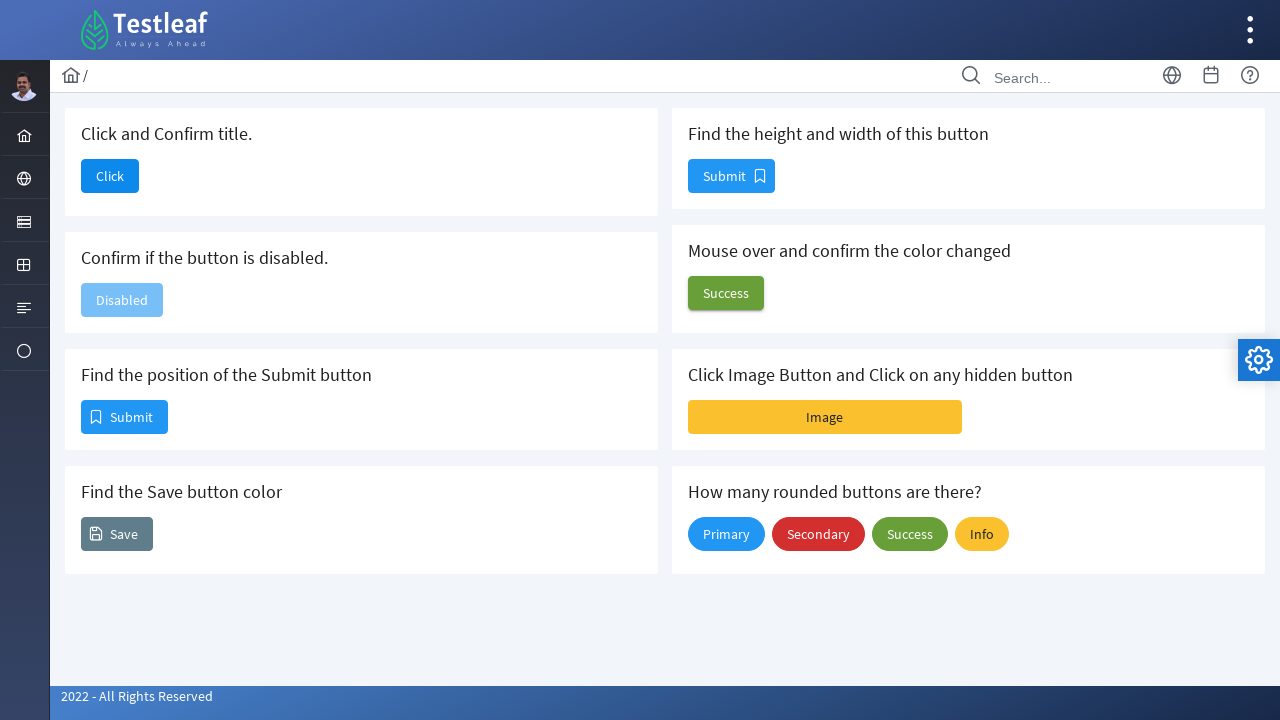

Located the third button element
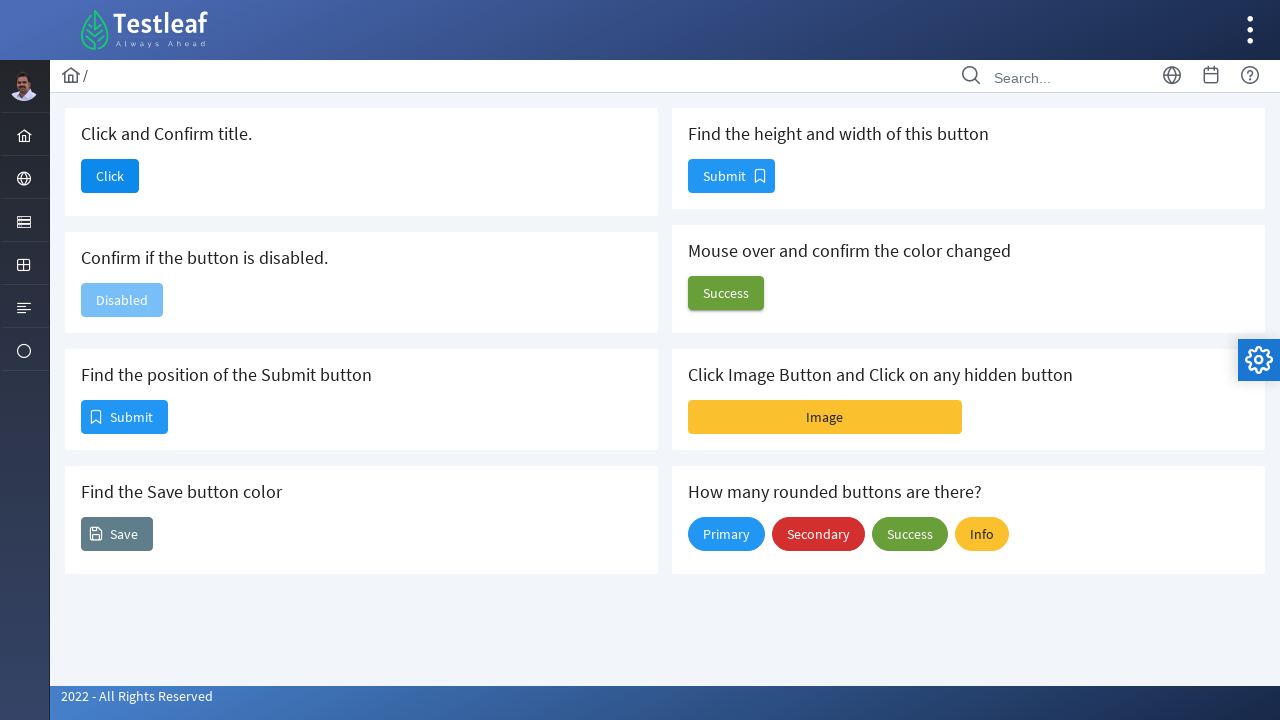

Retrieved position of third button - X: 81
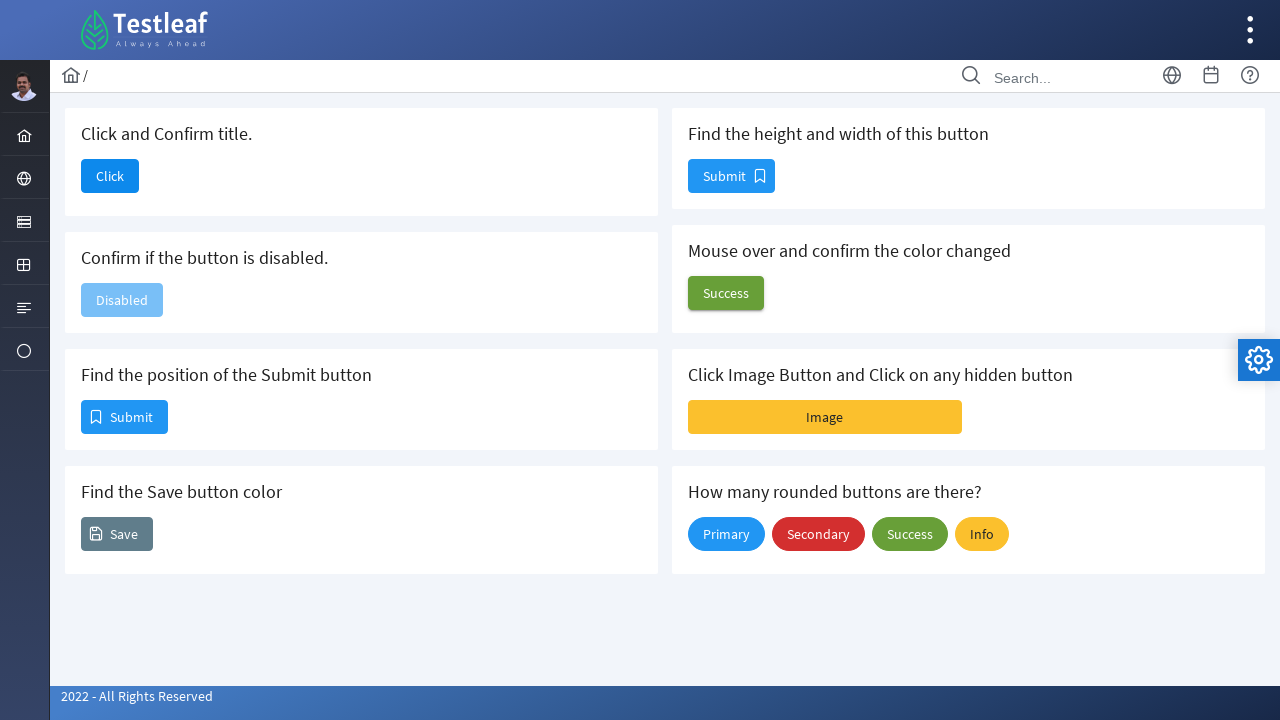

Located the fourth button element
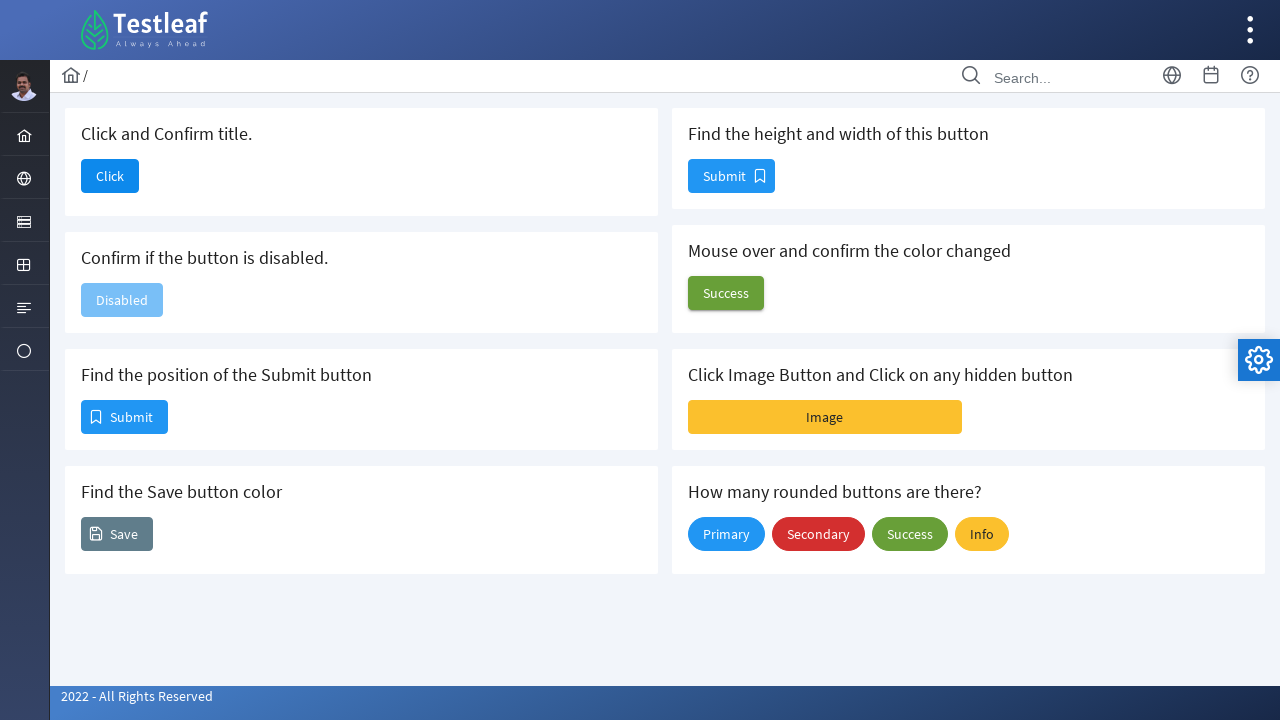

Retrieved background color of fourth button - Color: rgb(96, 125, 139)
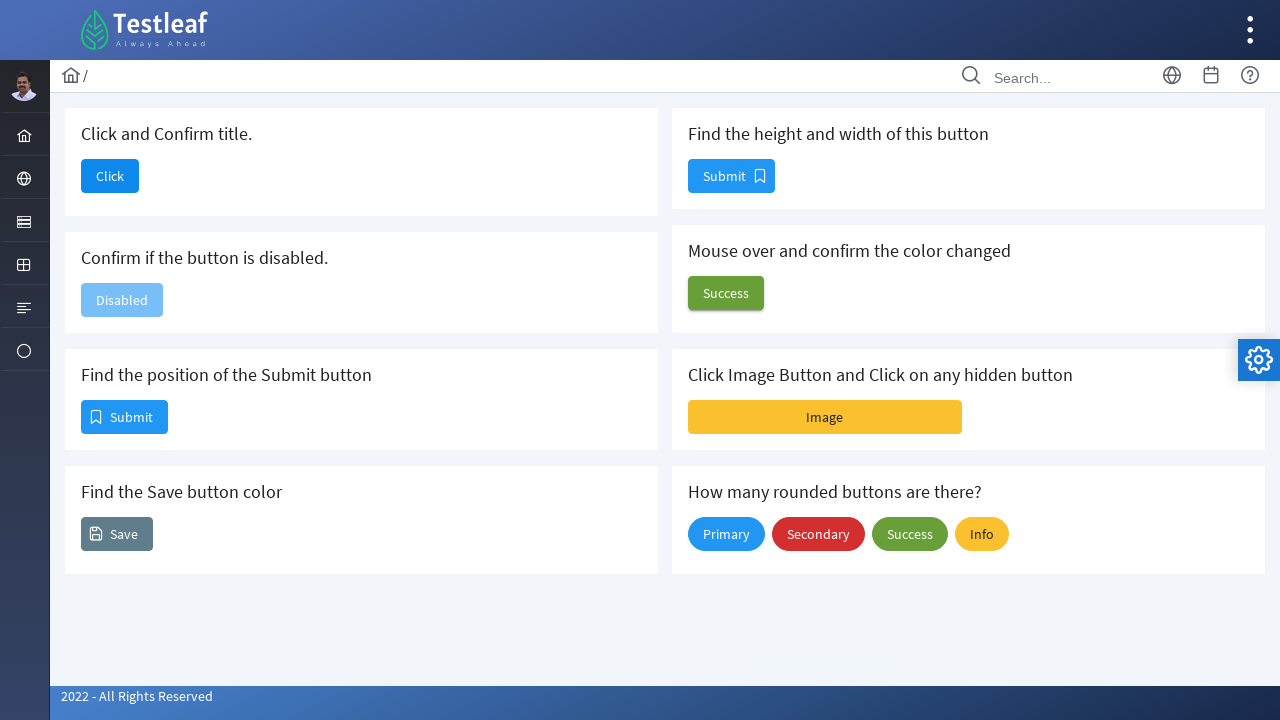

Located the fifth button element
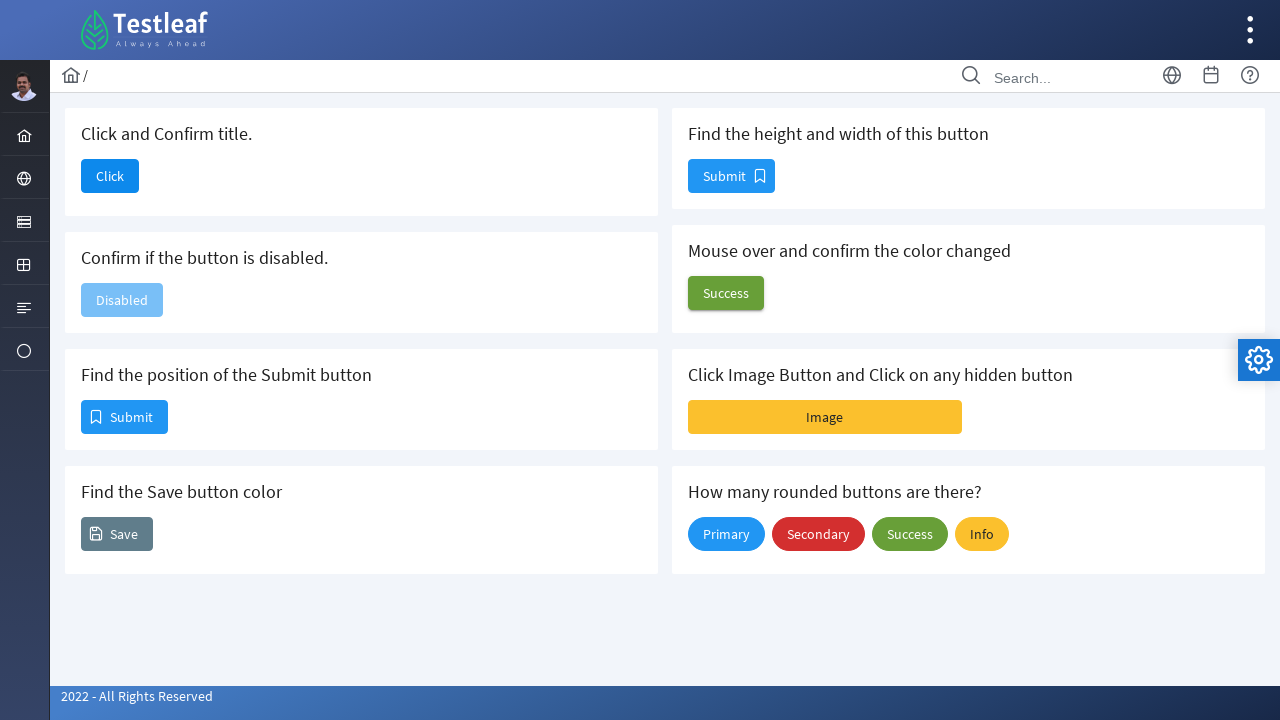

Retrieved size of fifth button - Width: 87, Height: 34
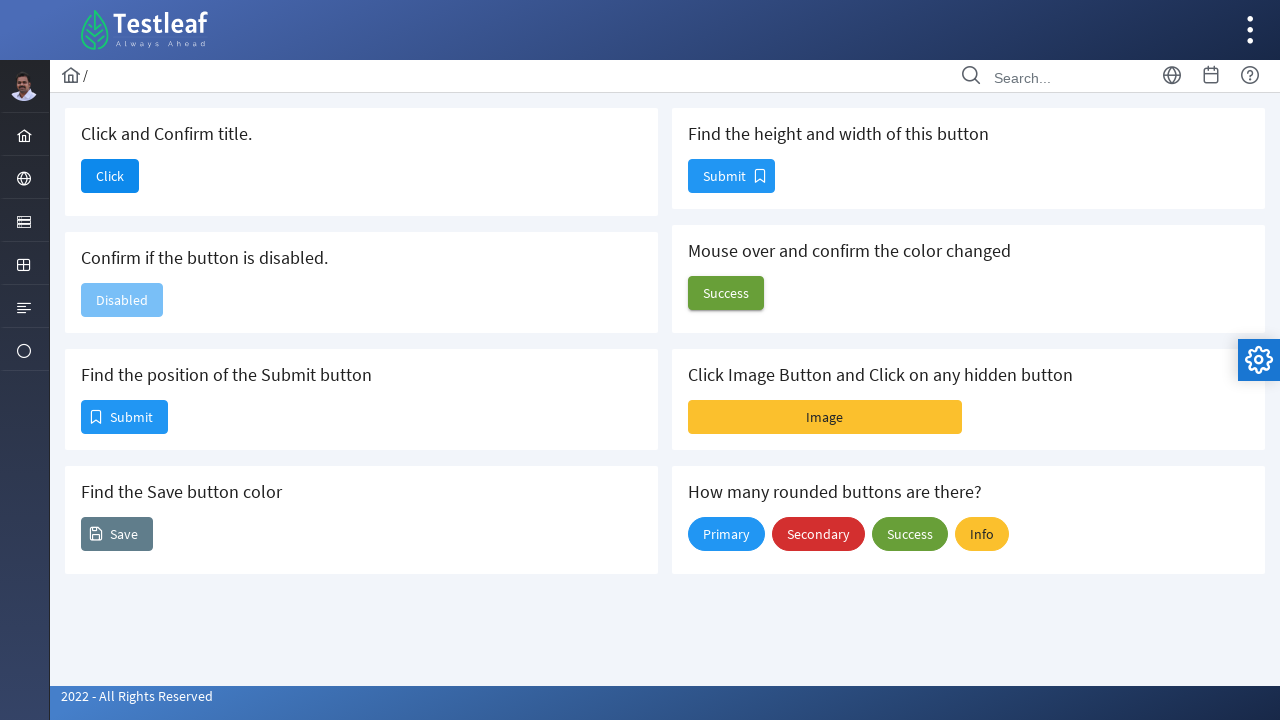

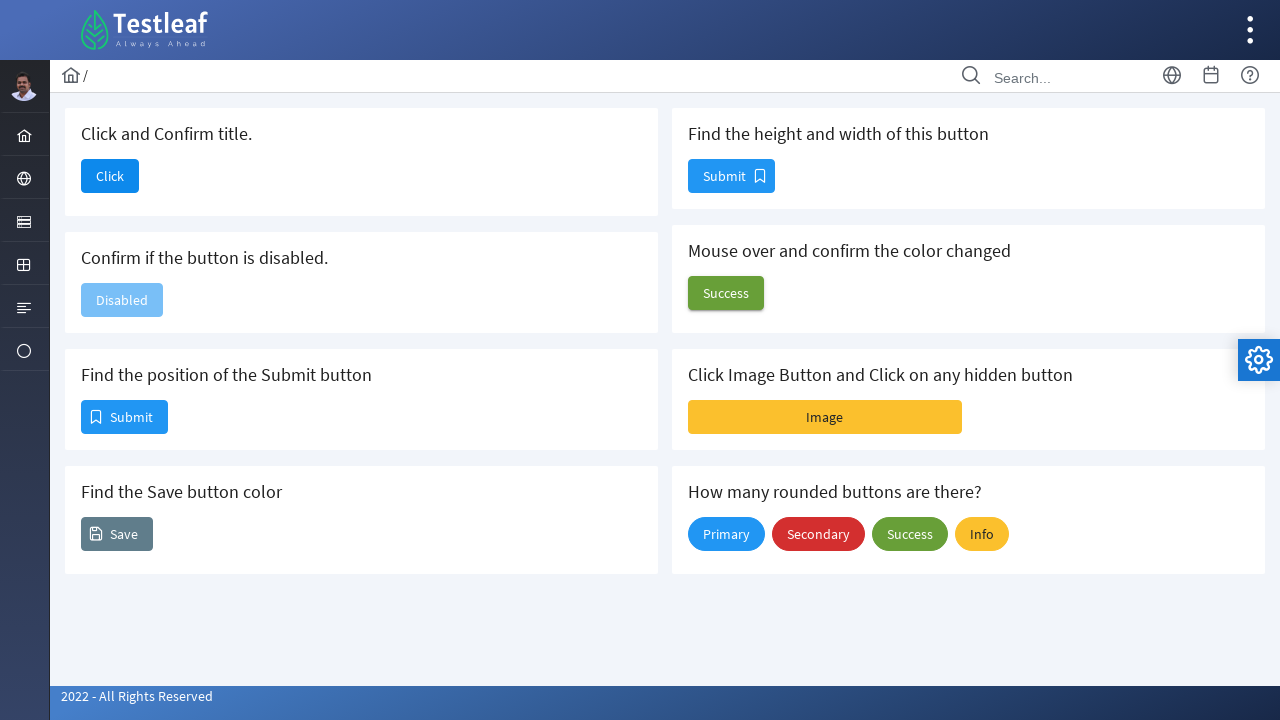